Tests that a saved change to an employee's name persists when switching between employees

Starting URL: https://devmountain-qa.github.io/employee-manager/1.2_Version/index.html

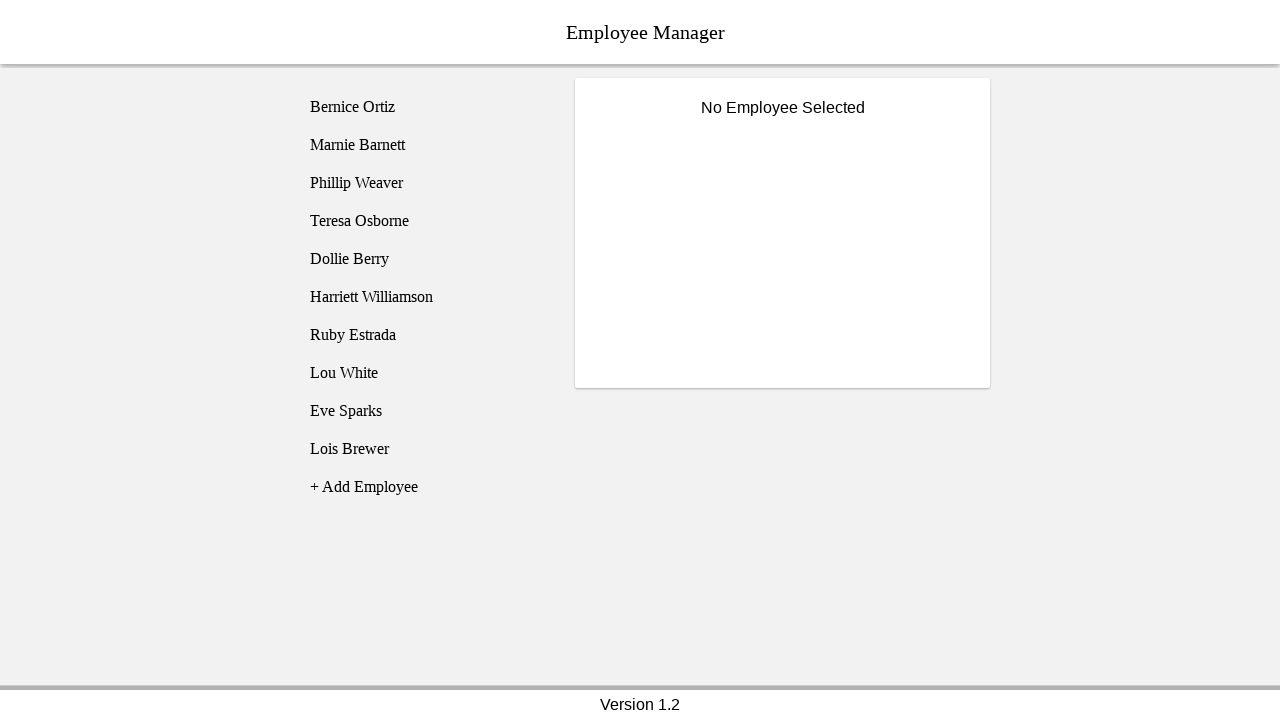

Clicked on Bernice Ortiz employee at (425, 107) on [name='employee1']
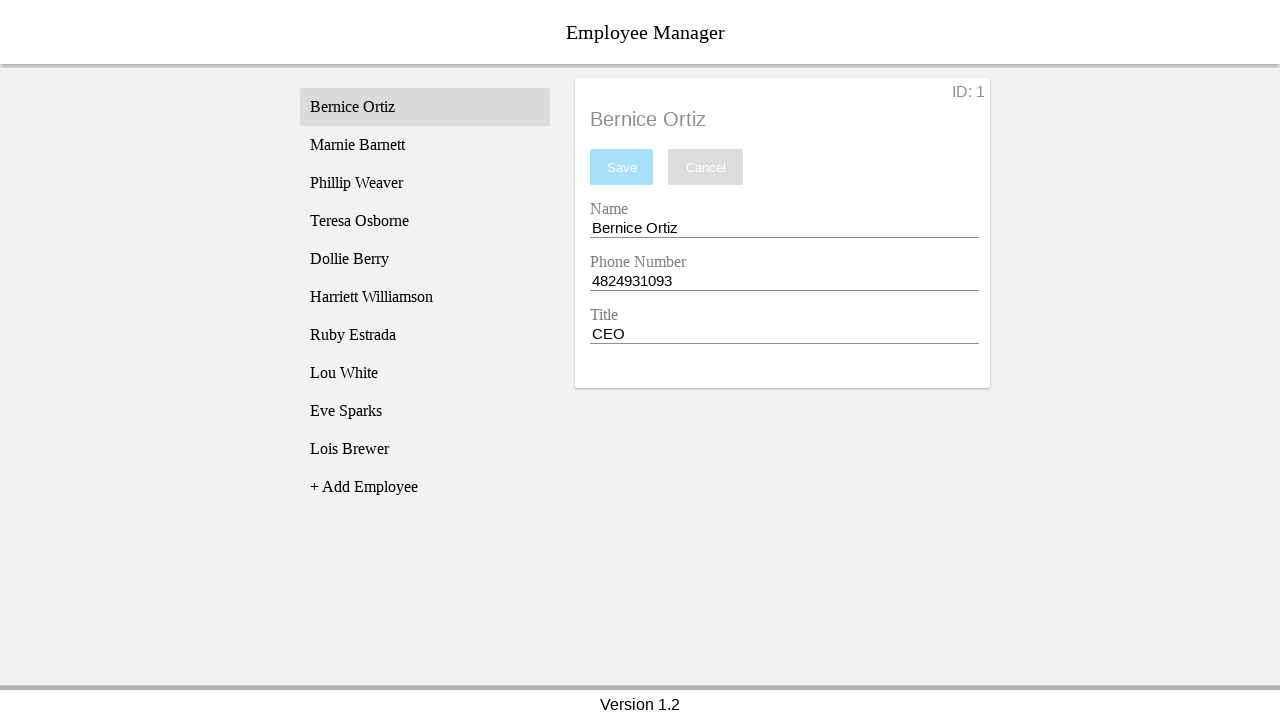

Name input field became visible
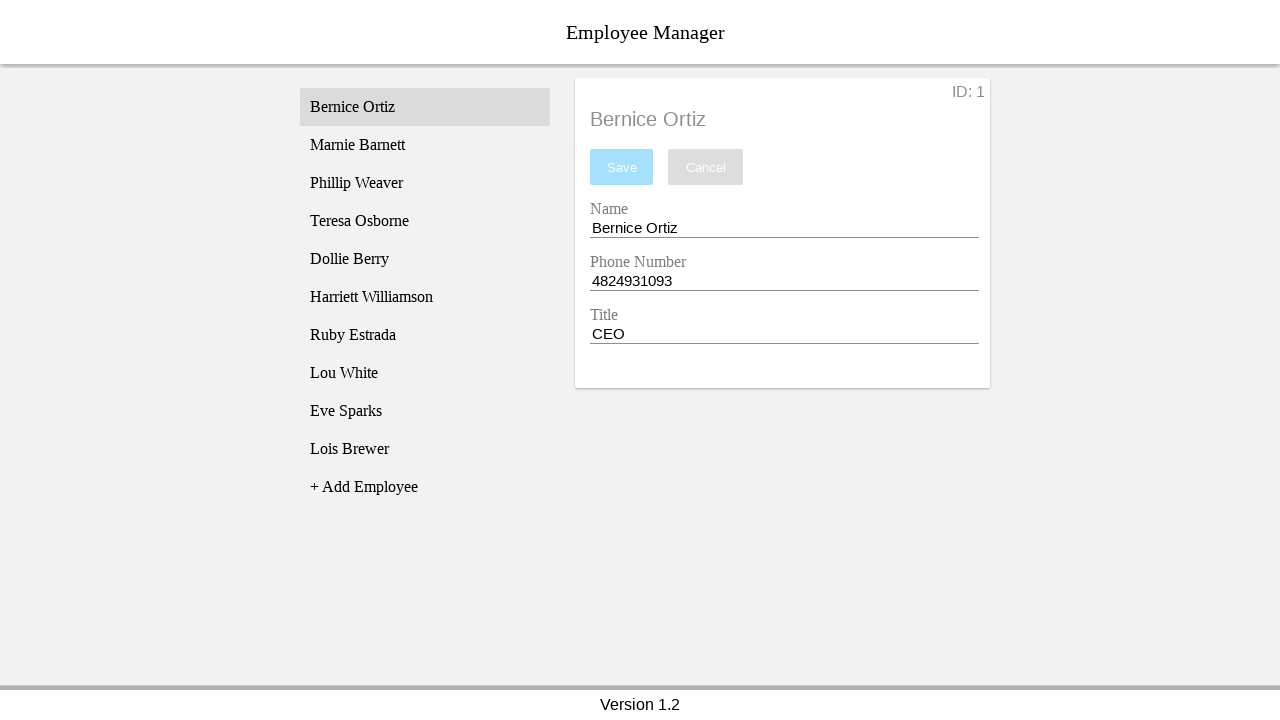

Filled name field with 'Test Name' on [name='nameEntry']
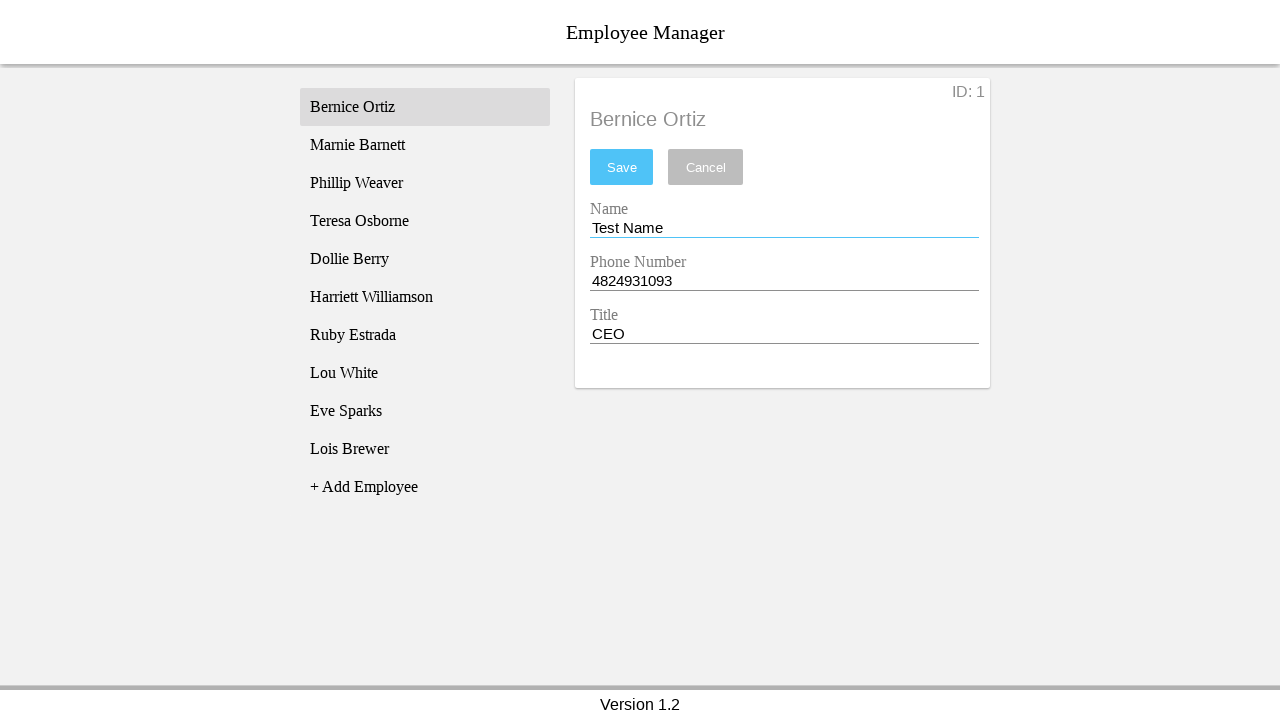

Clicked save button to save the name change at (622, 167) on #saveBtn
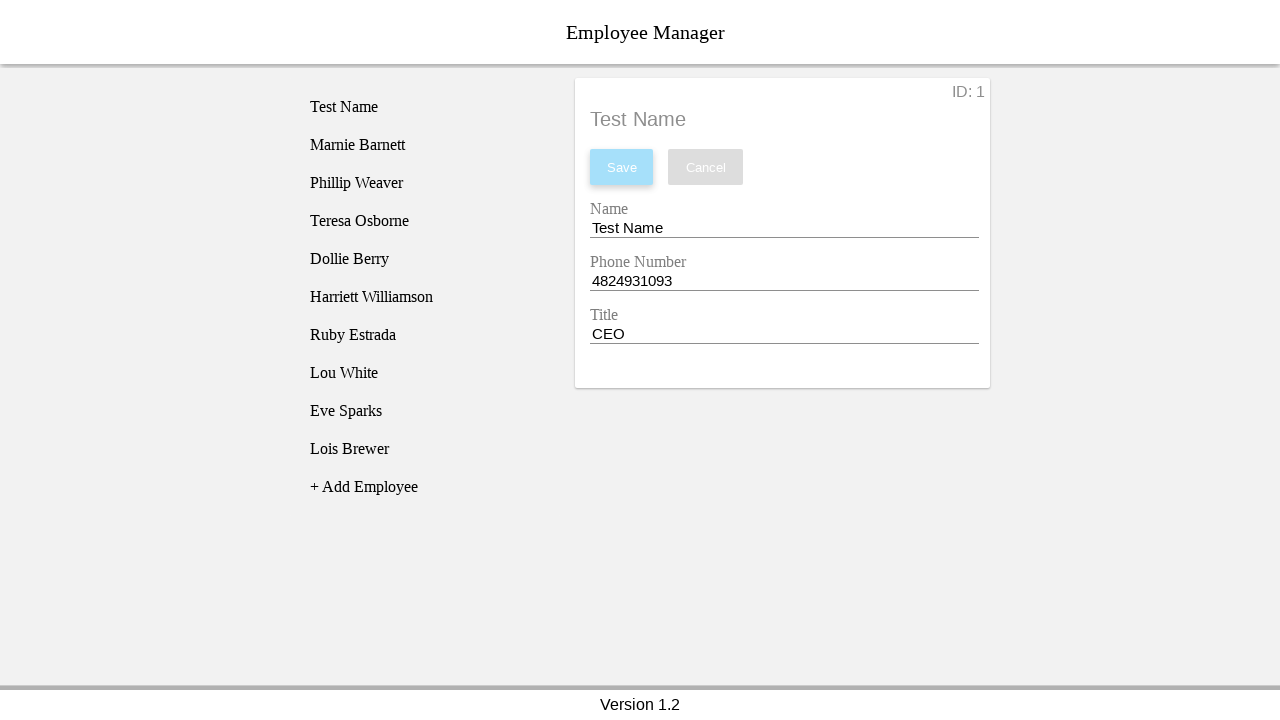

Clicked on Phillip Weaver employee to switch employees at (425, 183) on [name='employee3']
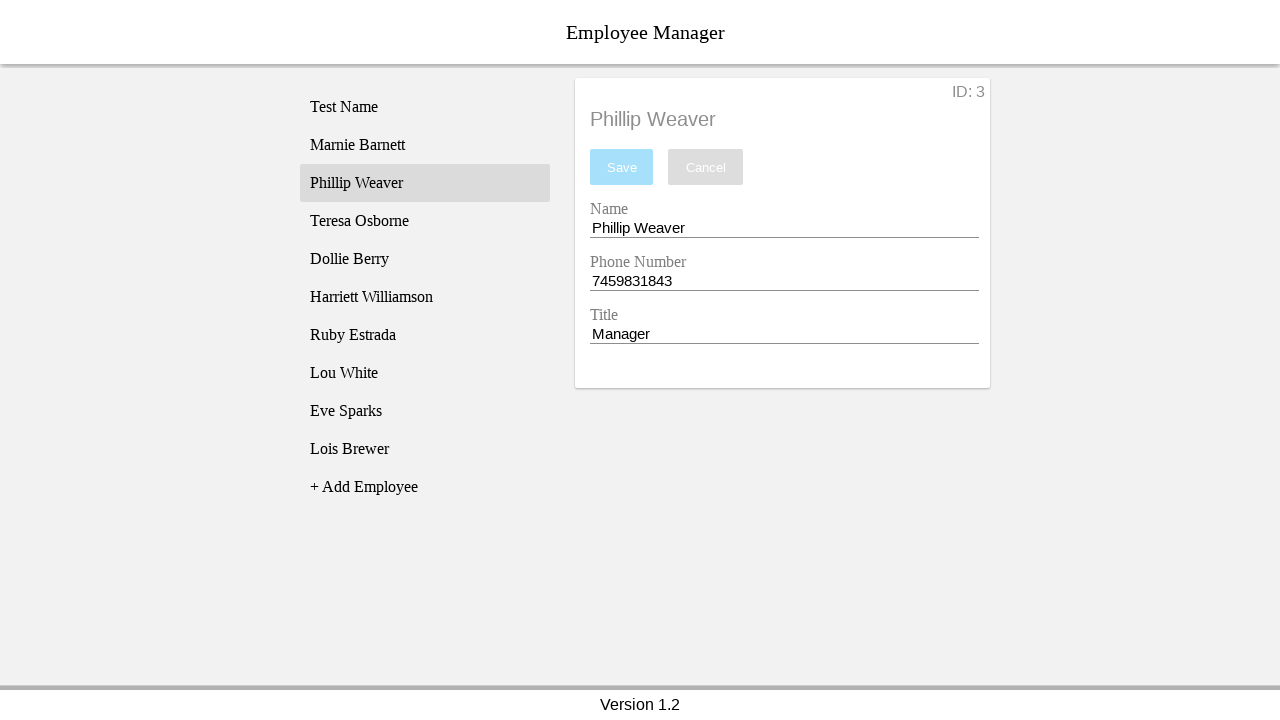

Waited 500ms for display to update
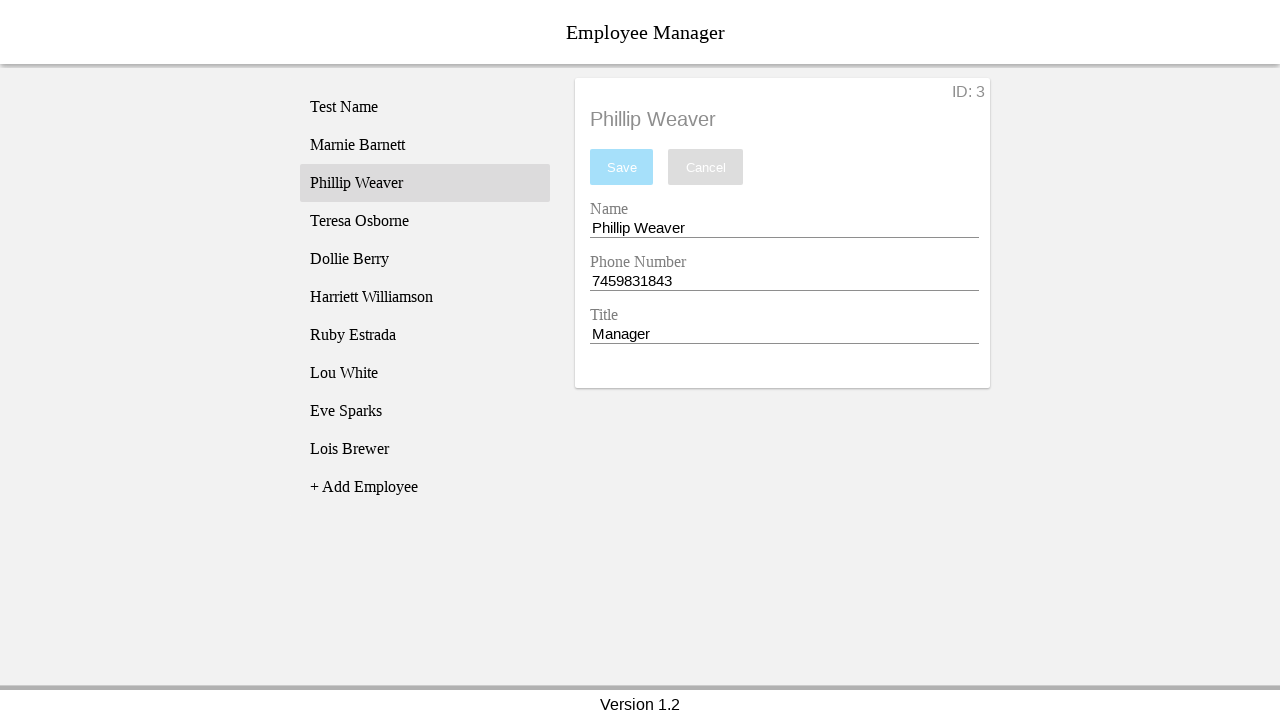

Clicked back on Bernice Ortiz to verify the change persisted at (425, 107) on [name='employee1']
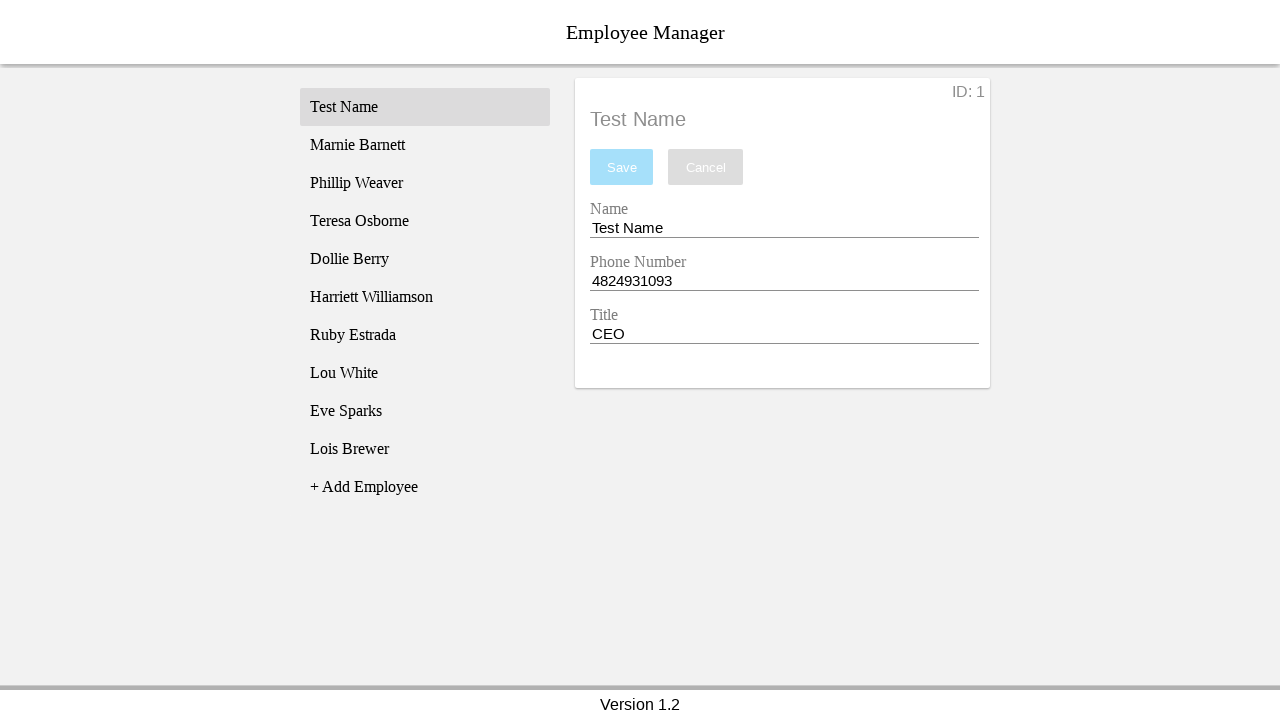

Name input field became visible for Bernice Ortiz
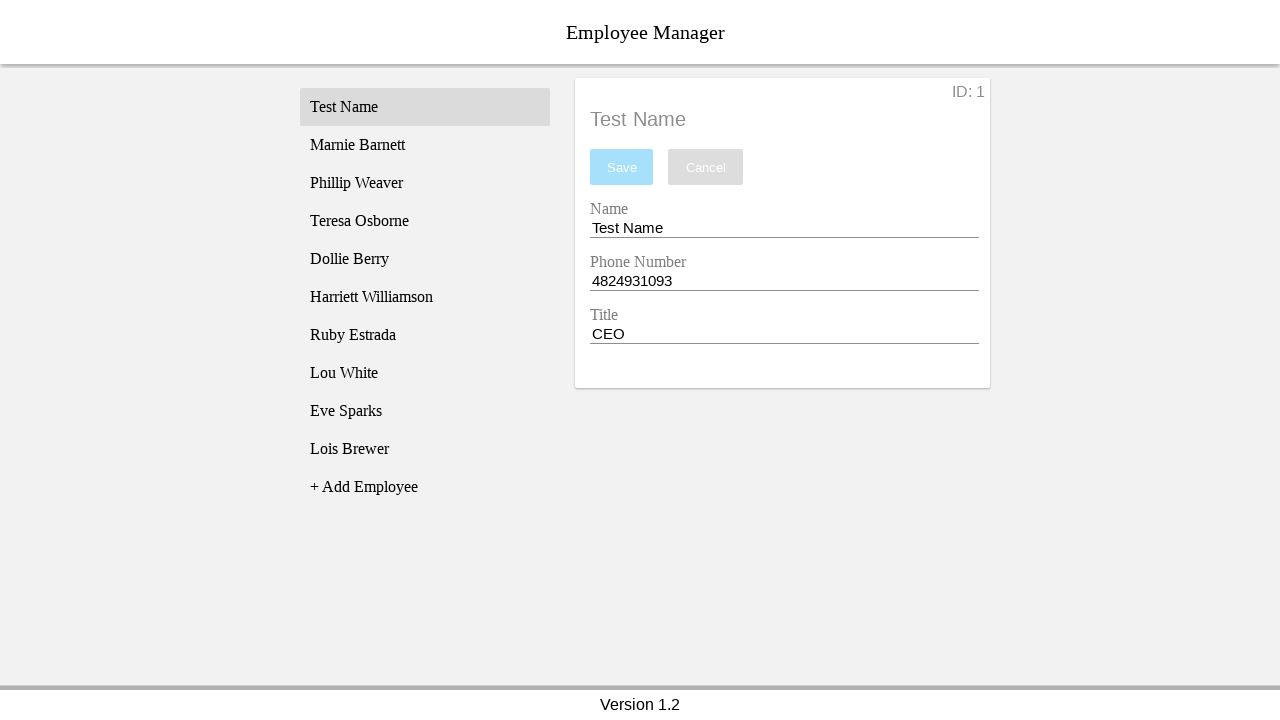

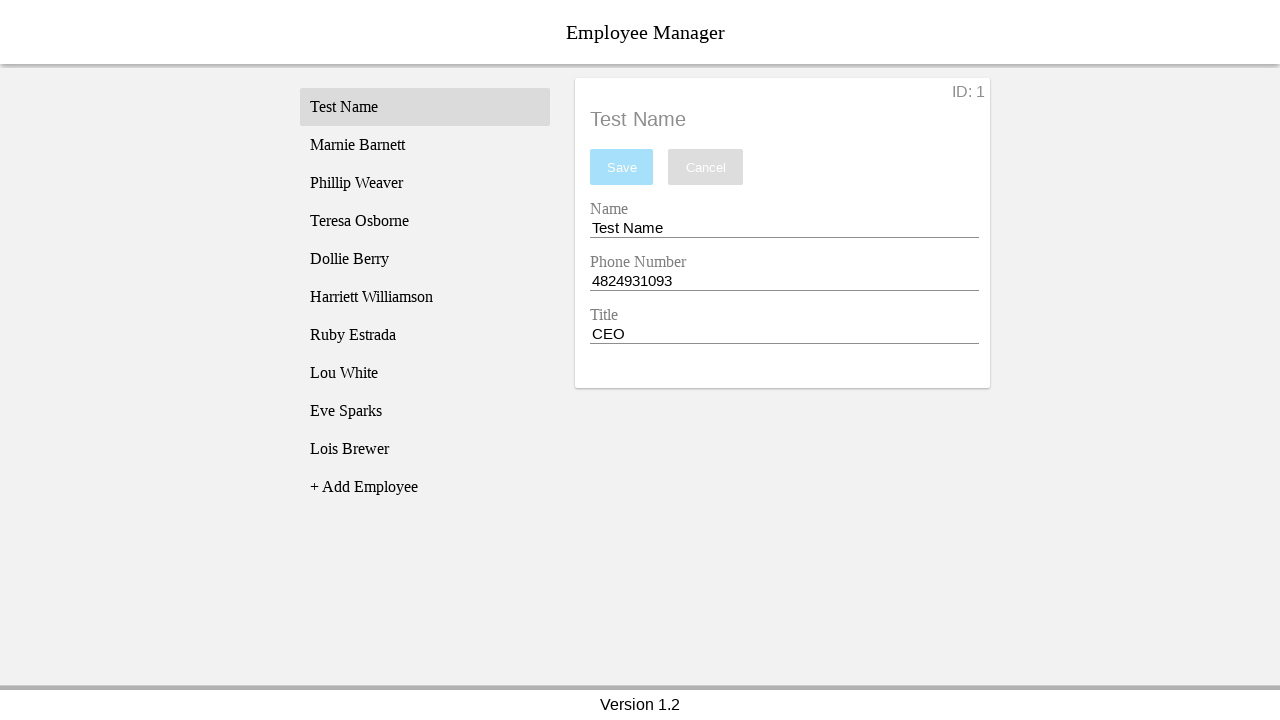